Tests sorting using semantic class attributes on the second table, clicking the Dues column header and verifying sorting works with more expressive locators.

Starting URL: http://the-internet.herokuapp.com/tables

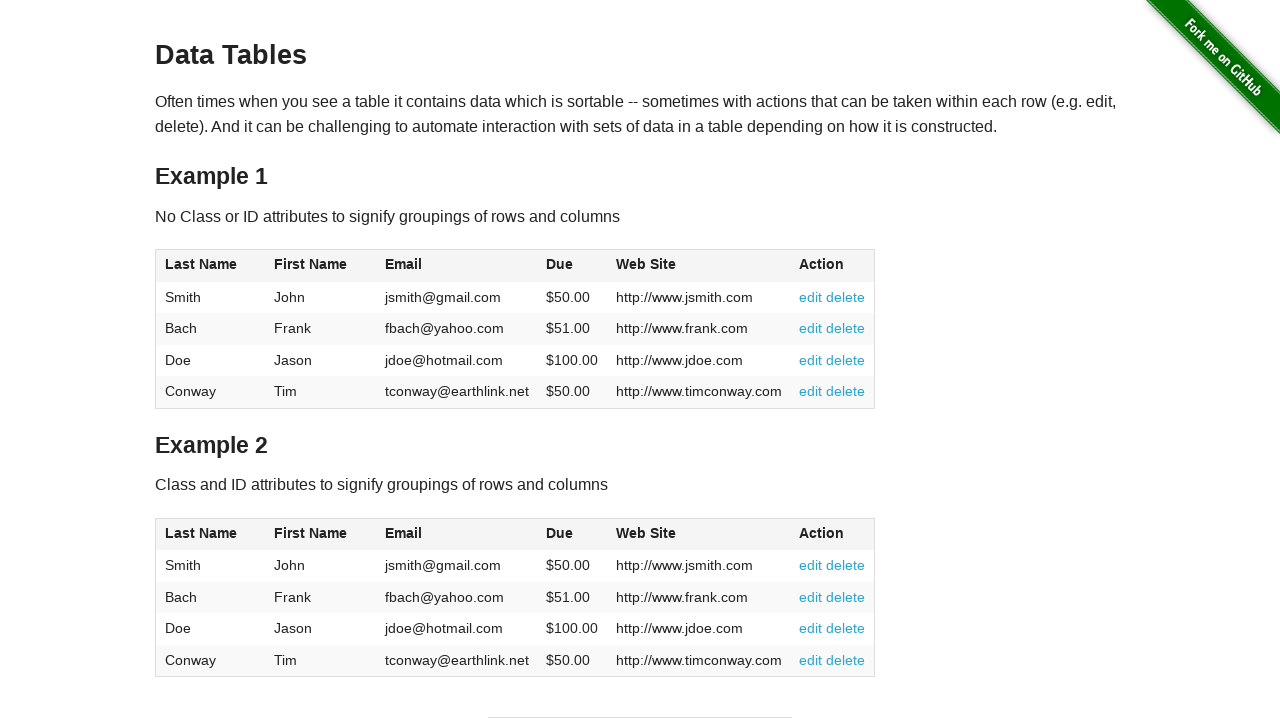

Clicked Dues column header in second table to sort at (560, 533) on #table2 thead .dues
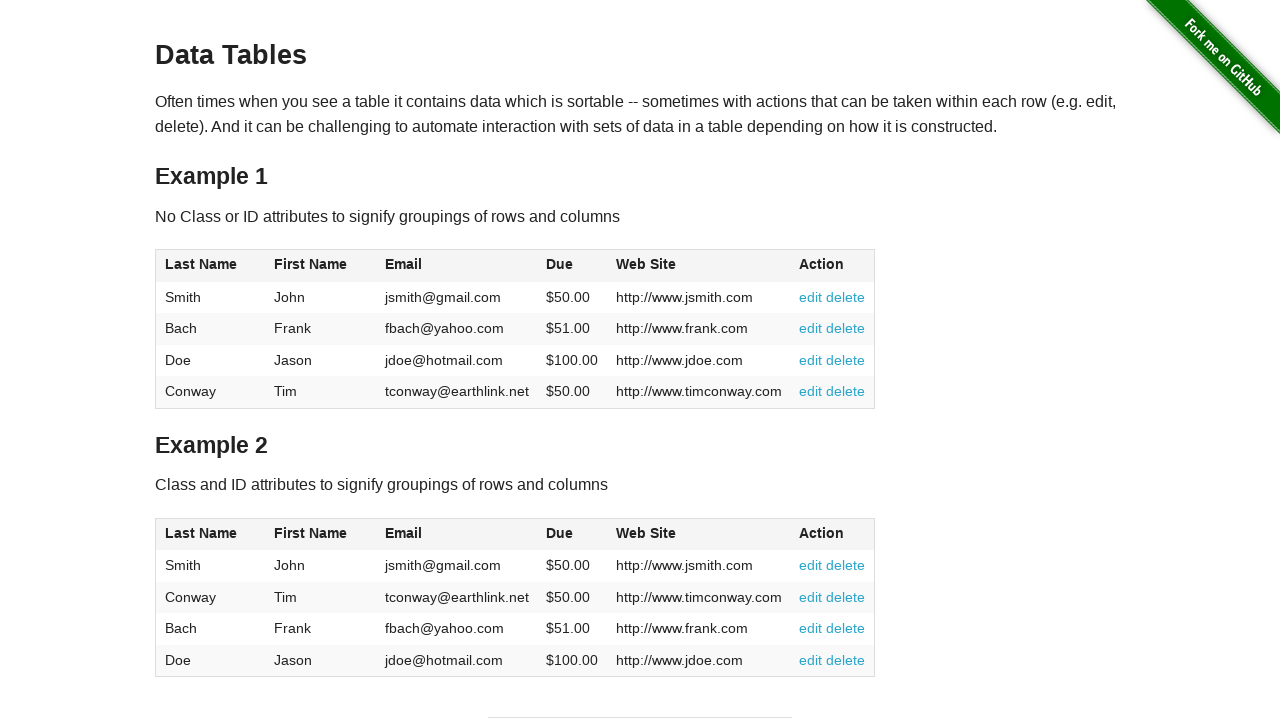

Dues column values loaded in second table
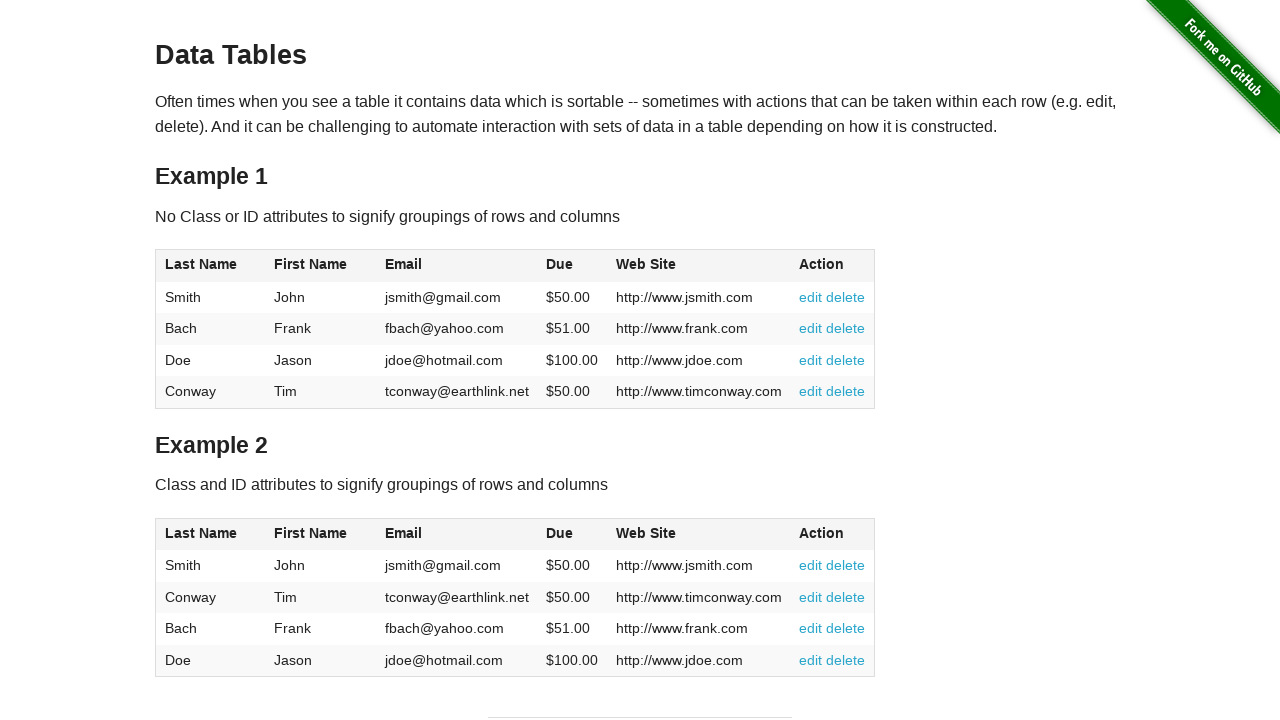

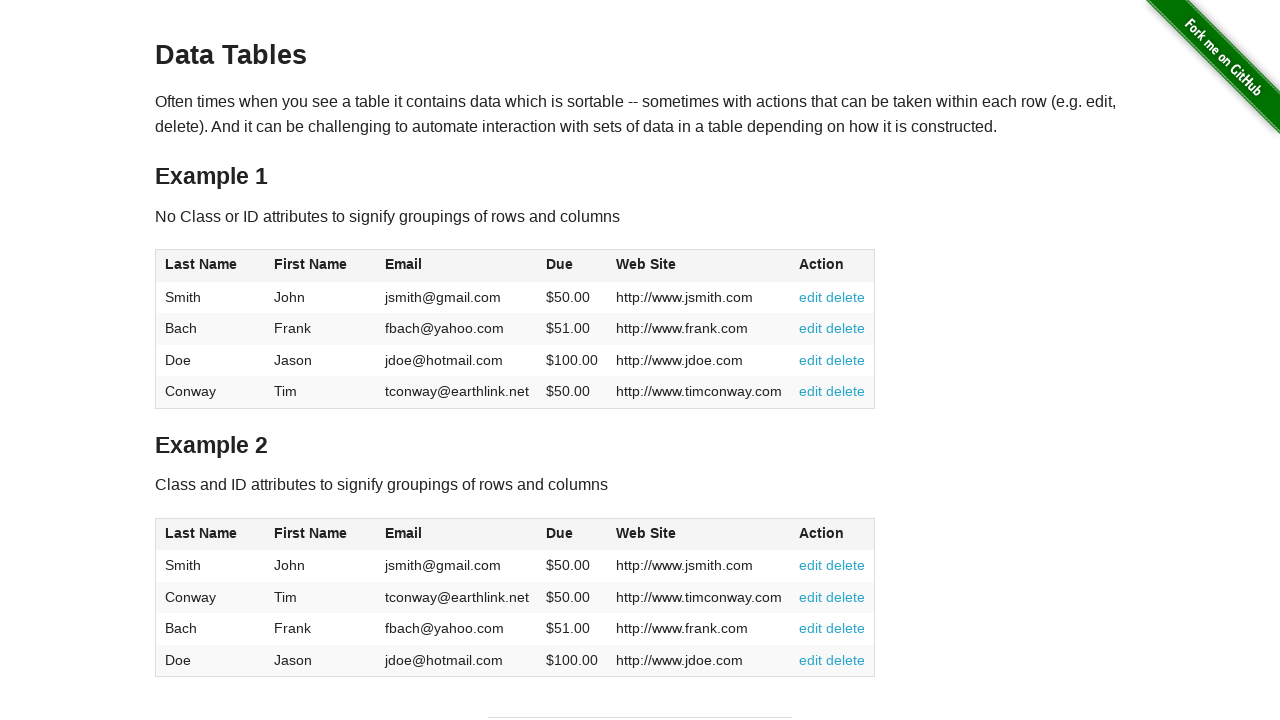